Registers a new user using built-in Playwright methods like getByLabel and getByRole for better element selection.

Starting URL: https://ecommerce-playground.lambdatest.io/index.php?route=account/register

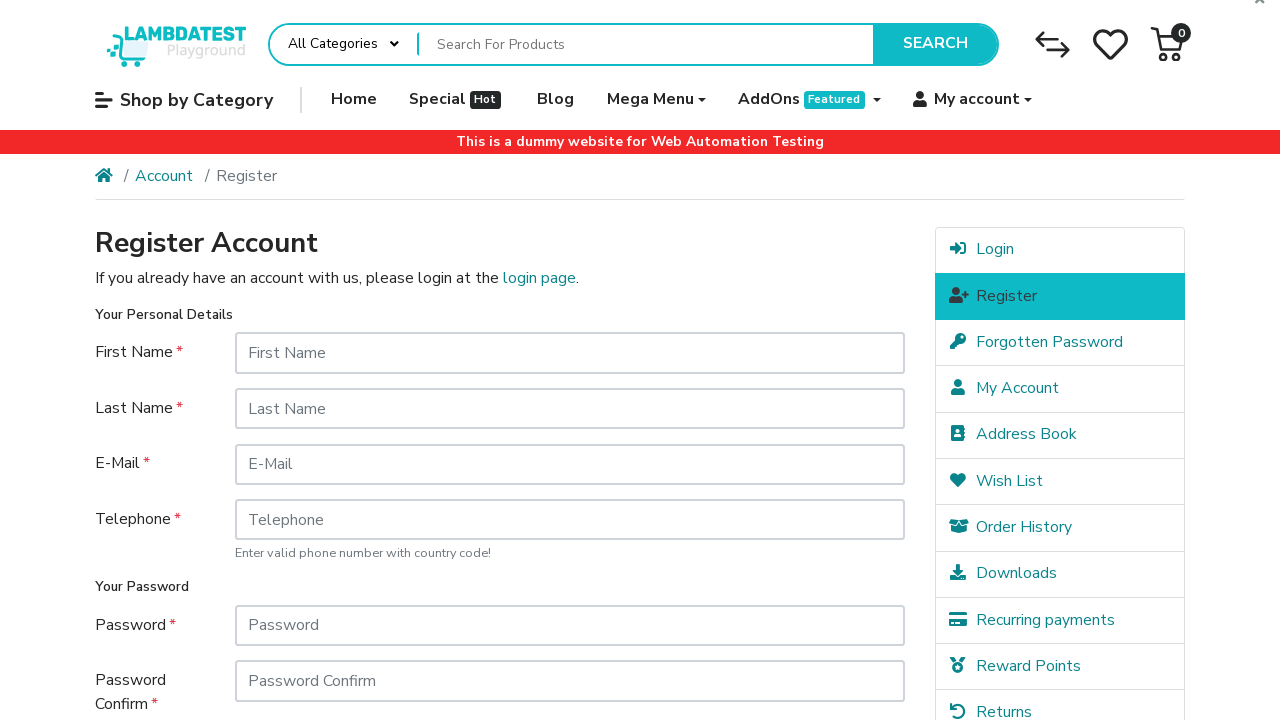

Filled first name field with 'Lucas' on internal:label="First Name"i
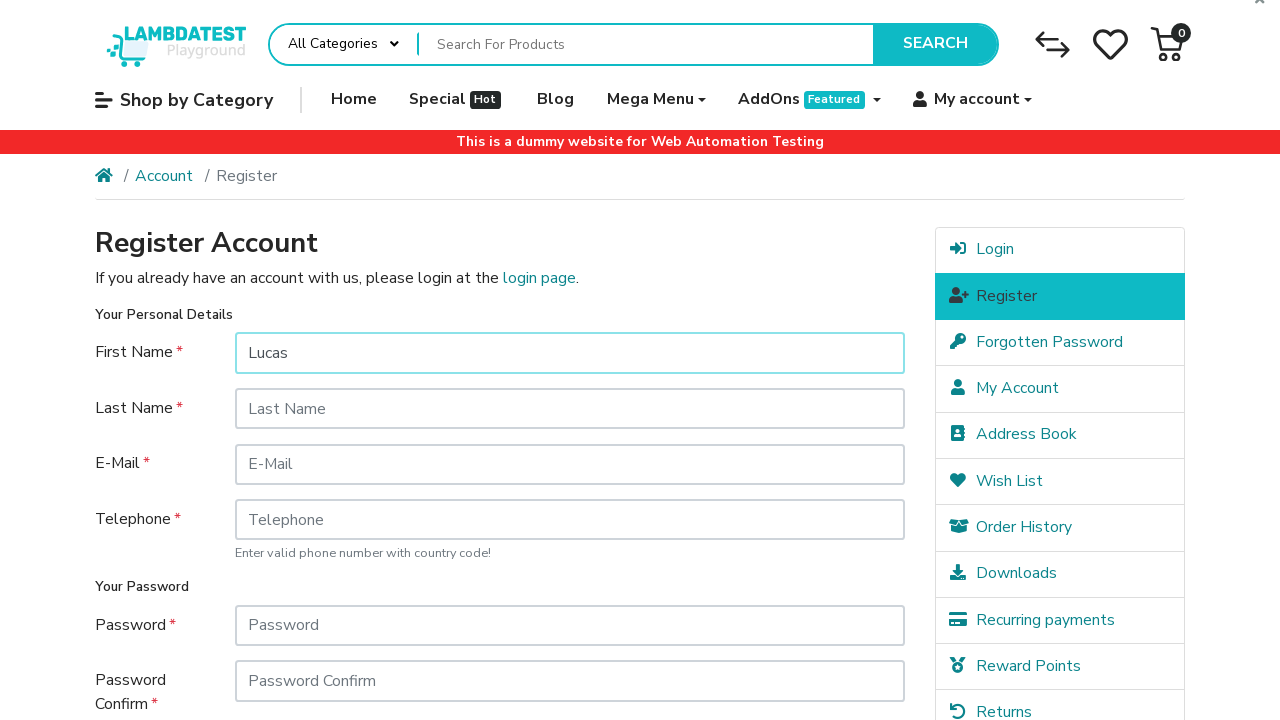

Filled last name field with 'Rosa' on internal:label="Last Name"i
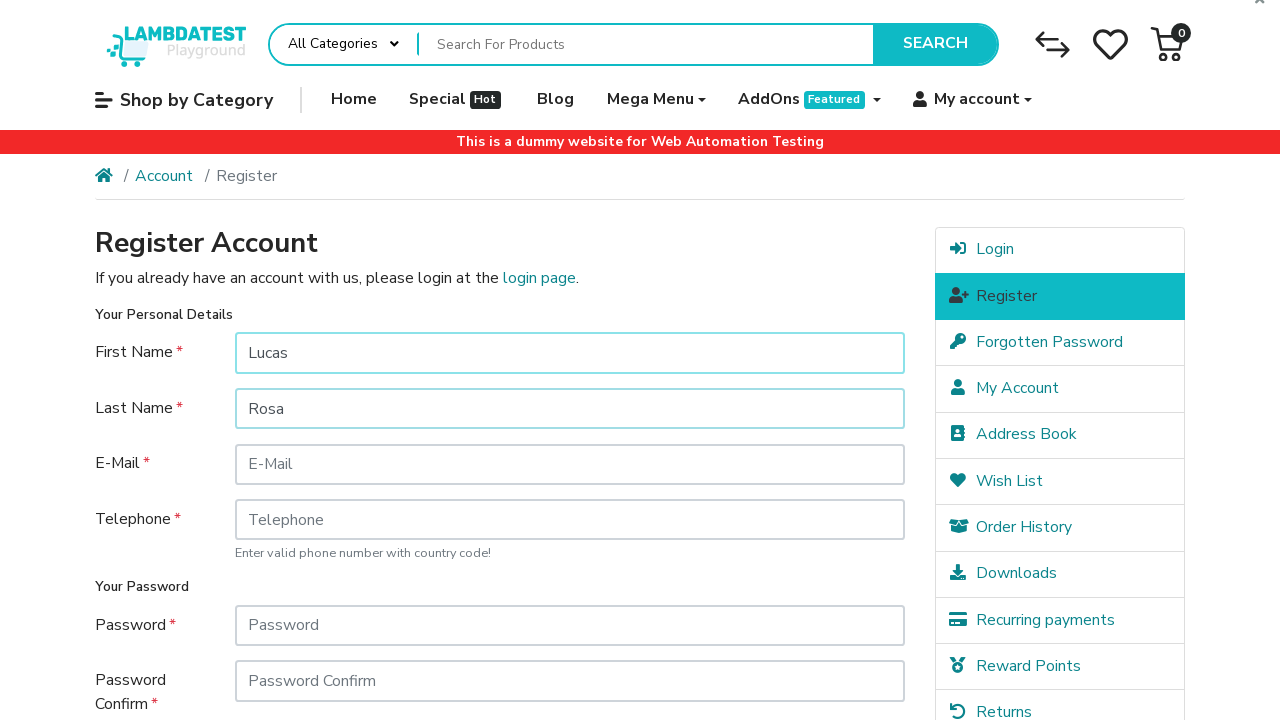

Filled email field with 'builtin_user9123@example.com' on #input-email
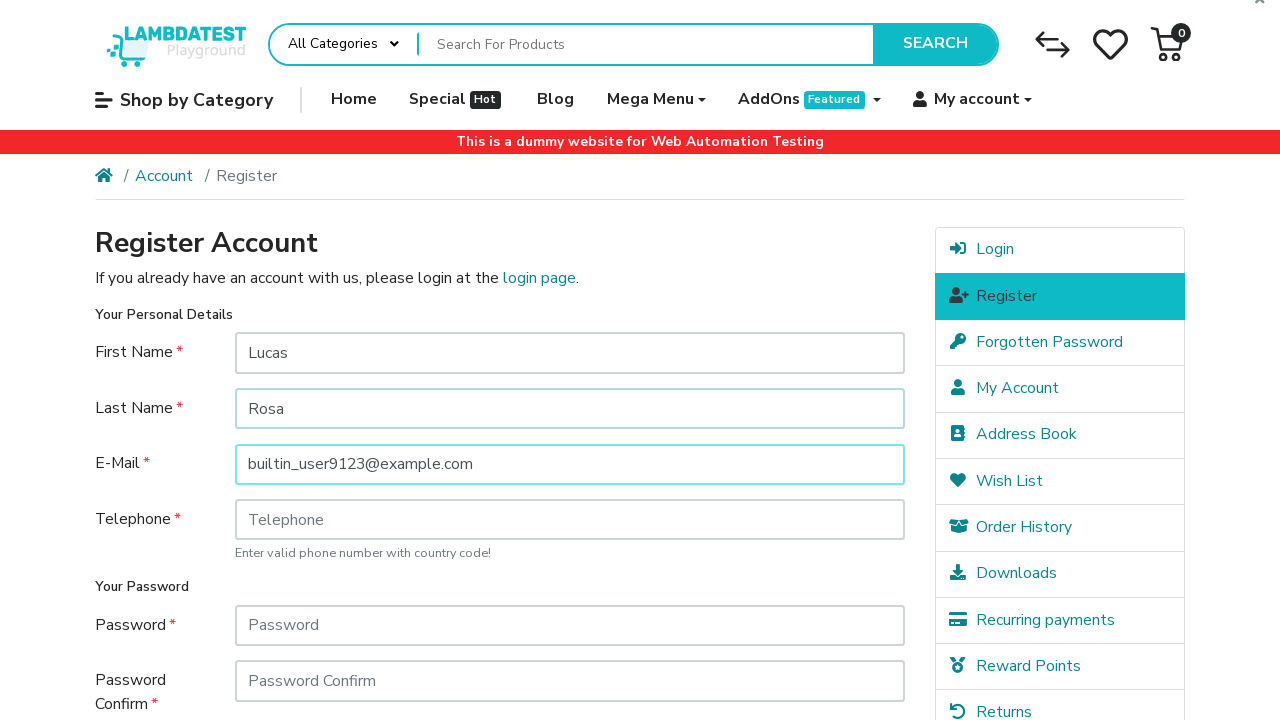

Filled telephone field with '888777666' on internal:label="Telephone"i
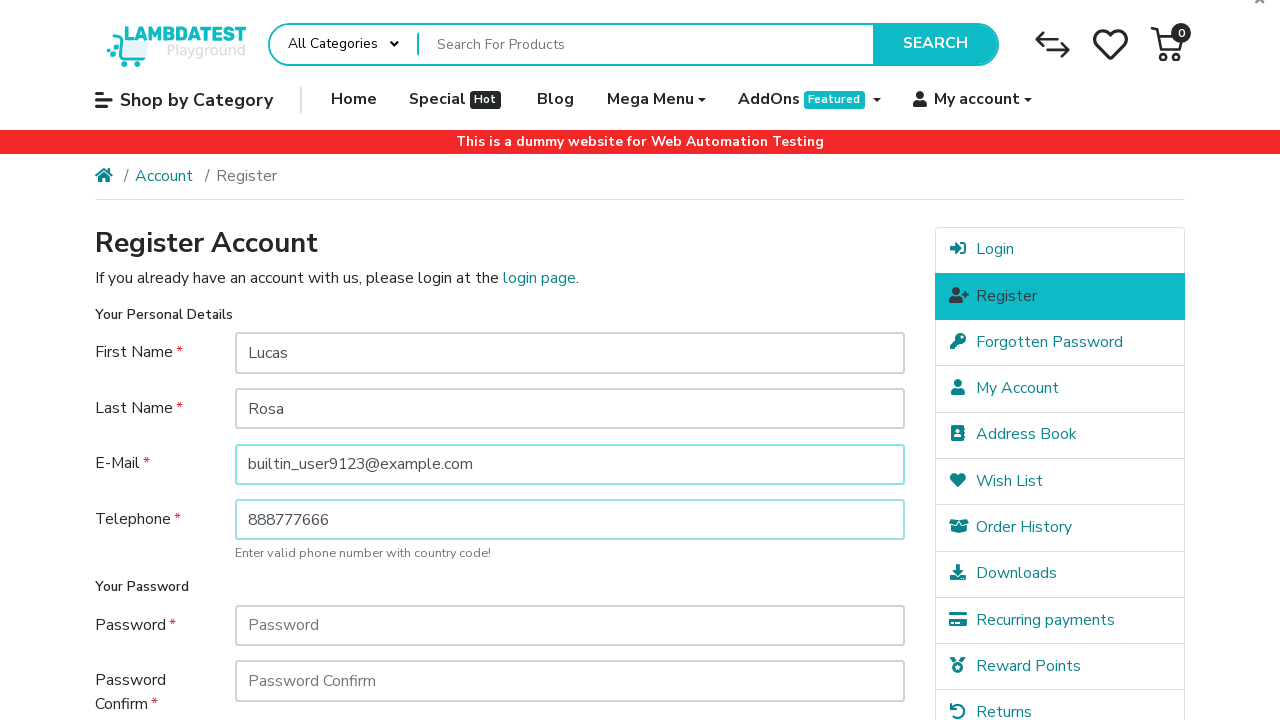

Filled password field with '123456' on #input-password
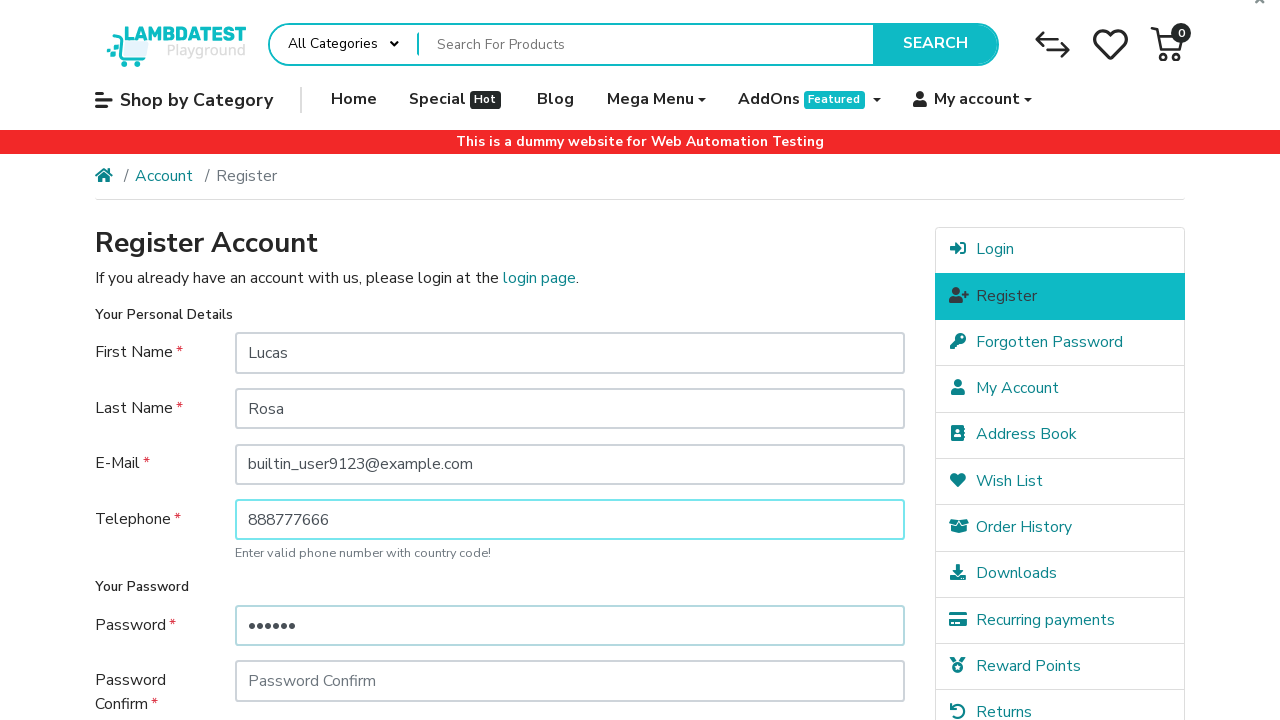

Filled password confirmation field with '123456' on #input-confirm
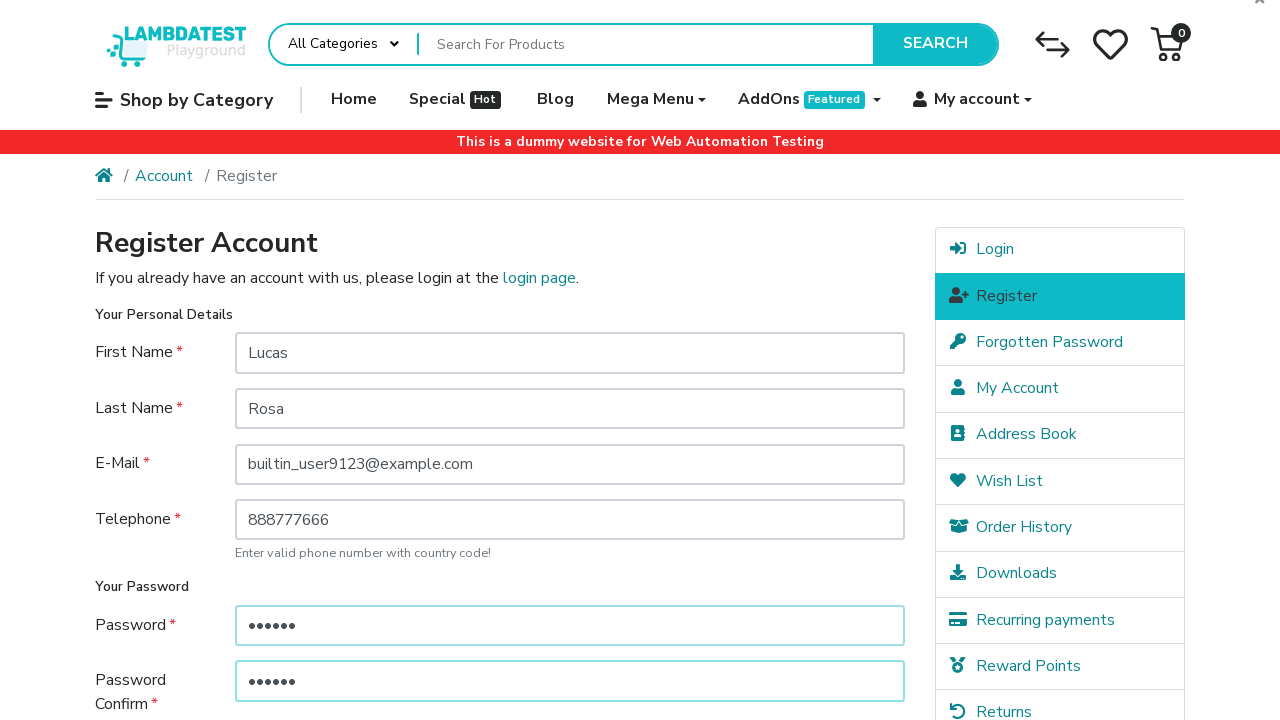

Checked newsletter subscription option at (274, 514) on xpath=//label[@for='input-newsletter-yes']
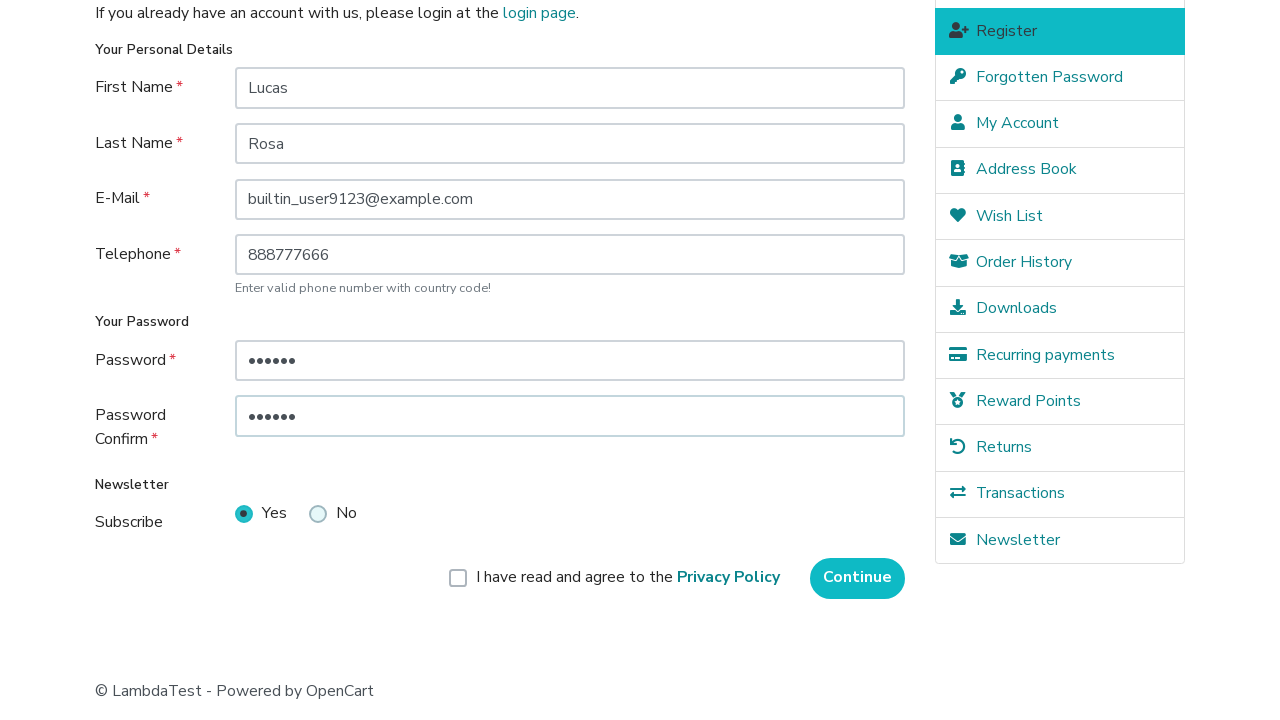

Checked agreement to terms and conditions at (628, 578) on xpath=//label[@for='input-agree']
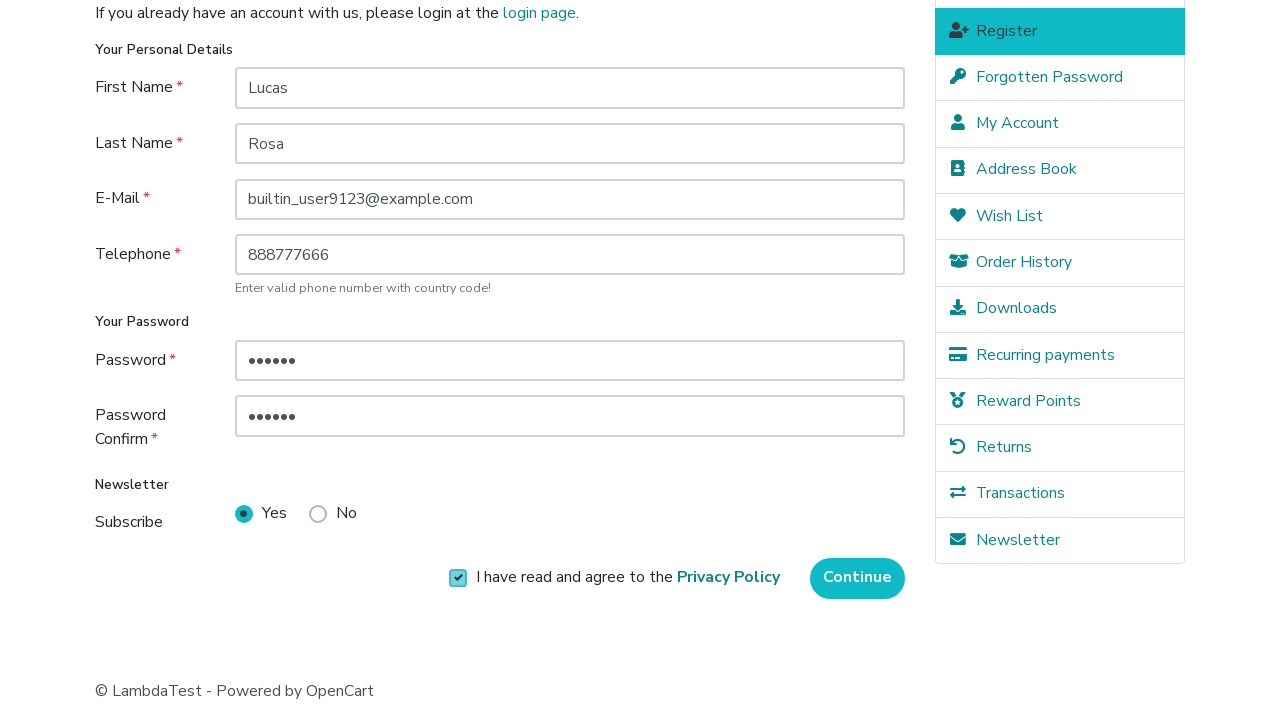

Clicked Continue button to complete user registration at (858, 578) on internal:role=button[name="Continue"i]
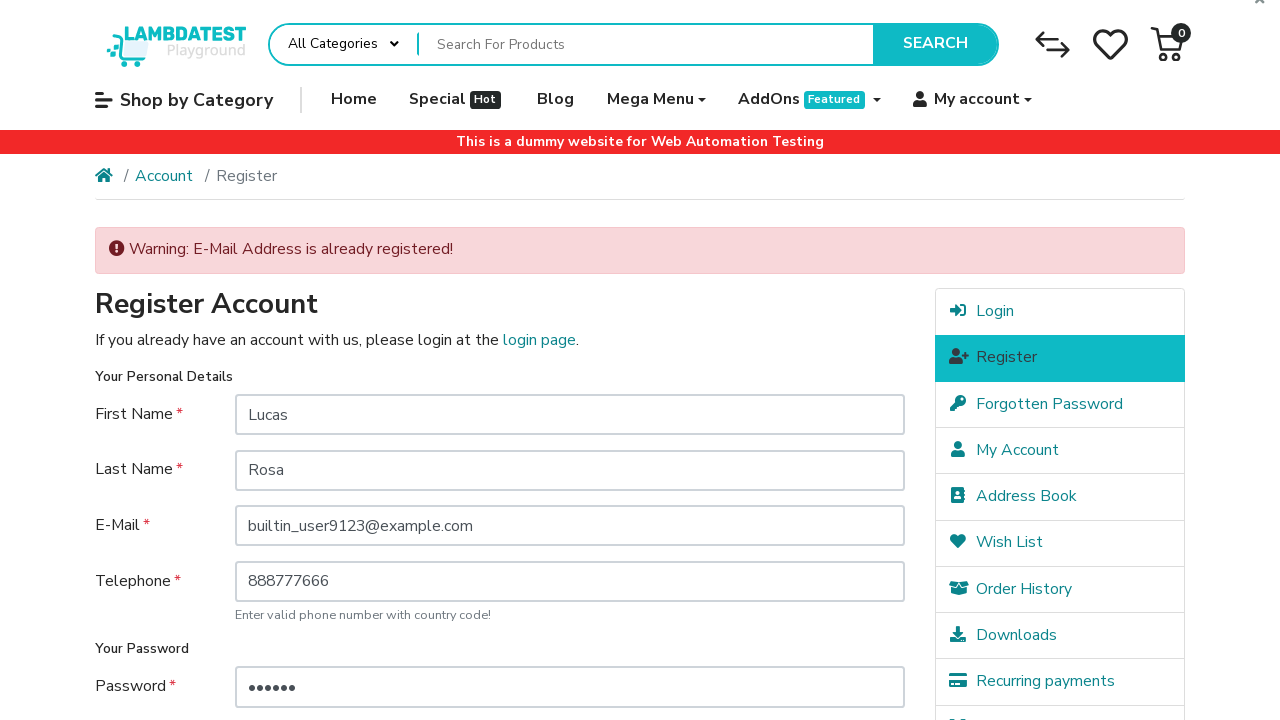

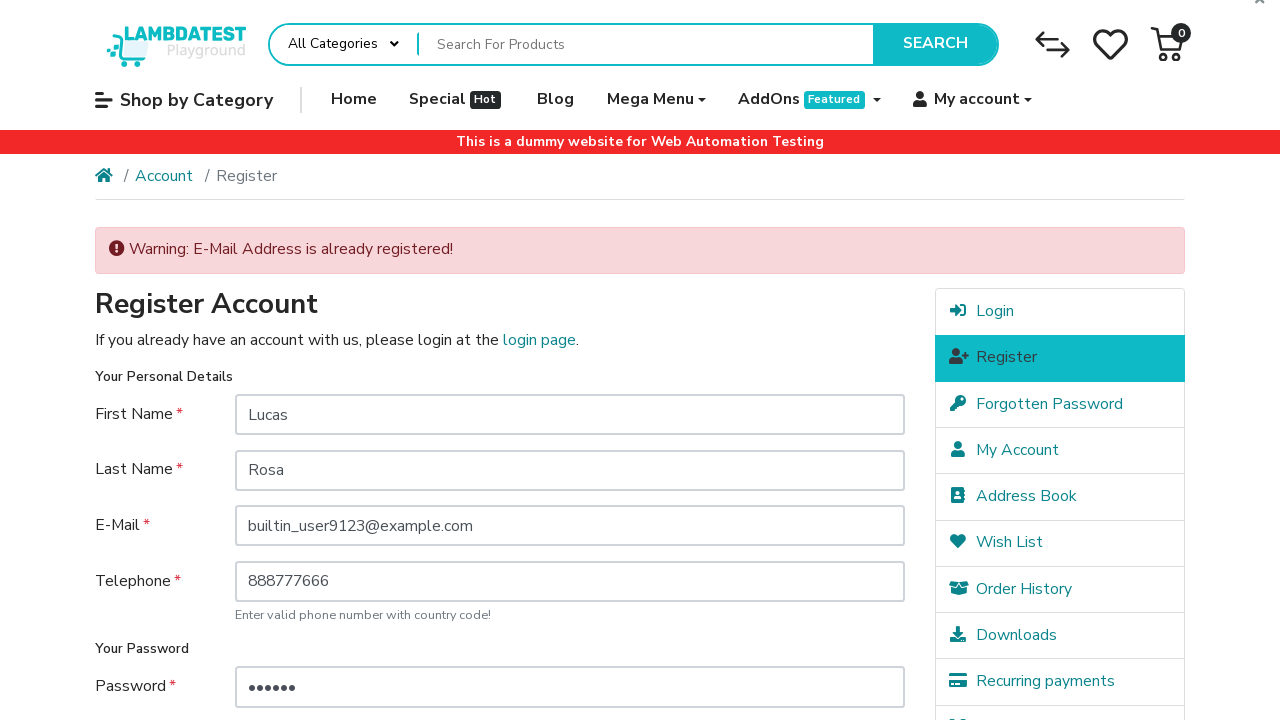